Tests drag and drop functionality by dragging an element and dropping it onto a target area within an iframe

Starting URL: https://jqueryui.com/droppable/

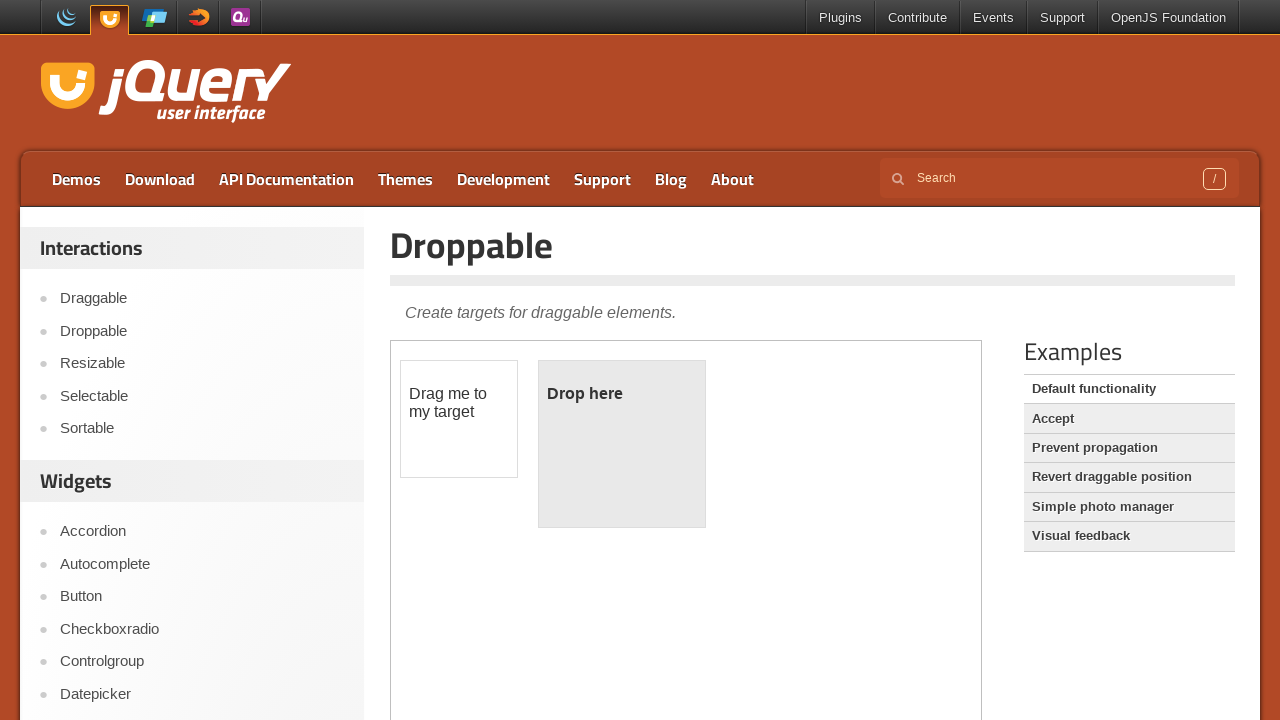

Located the first iframe containing draggable elements
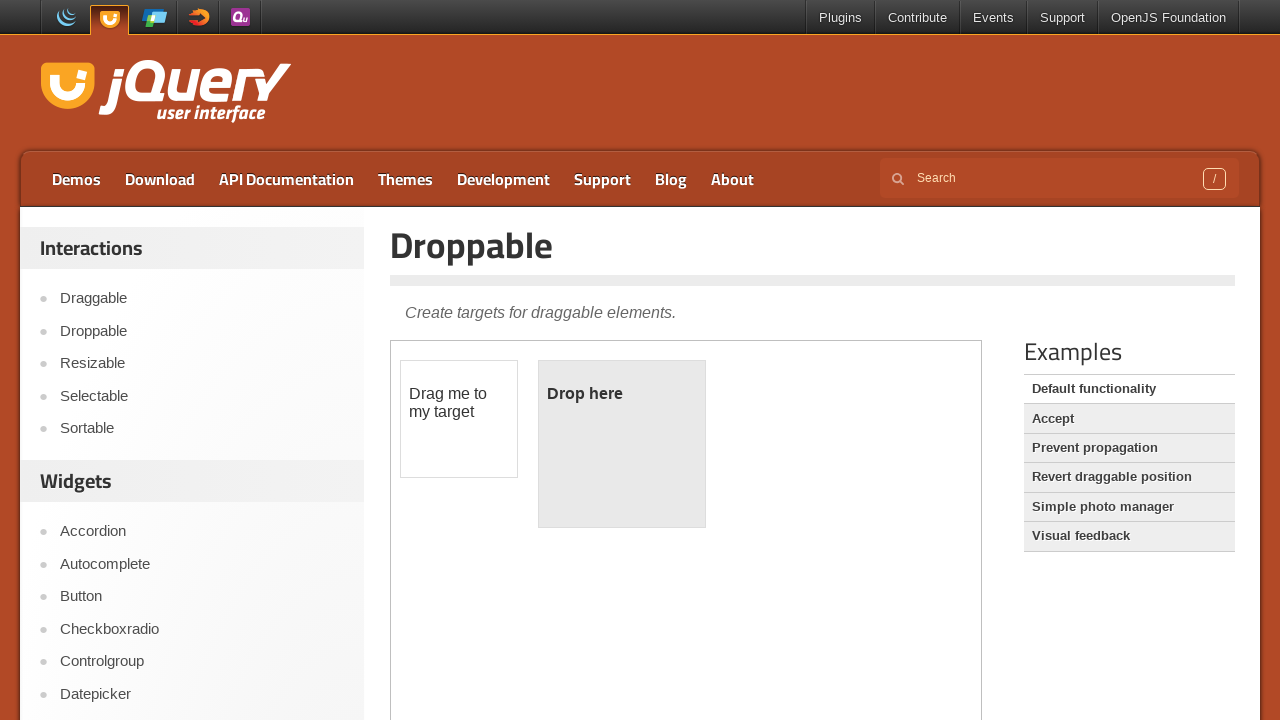

Located the draggable element with id 'draggable'
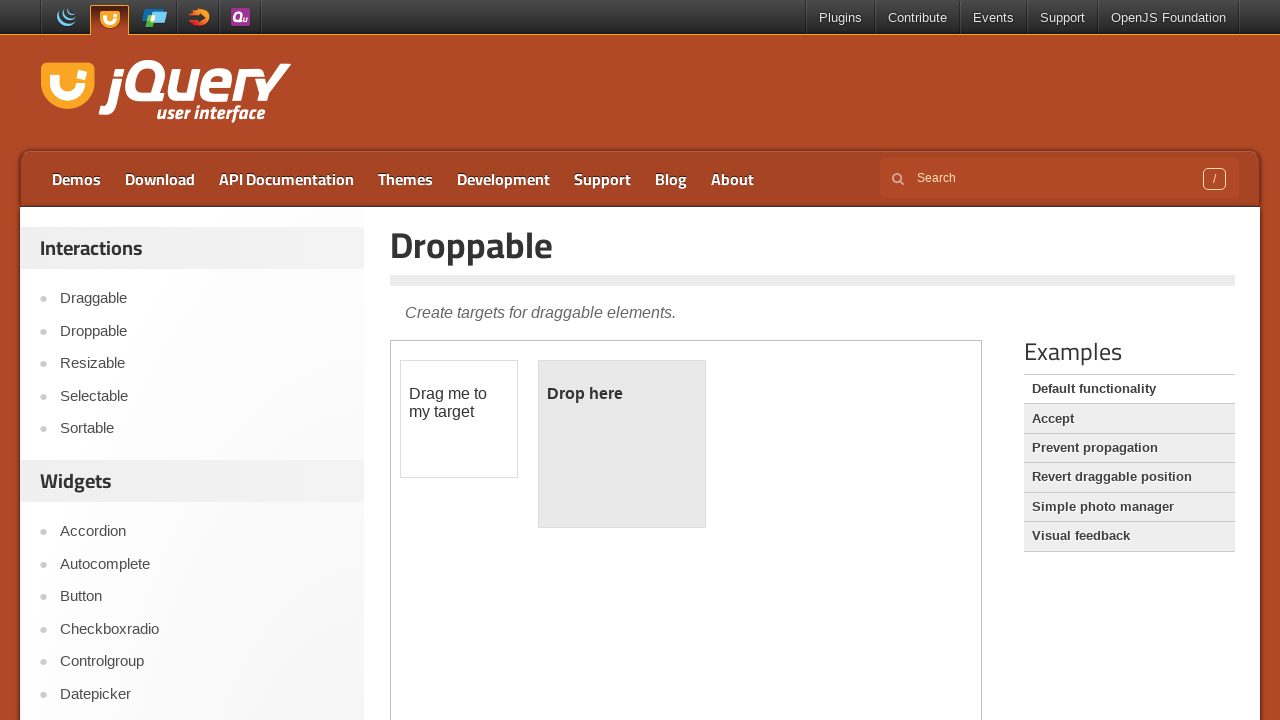

Located the droppable target element with id 'droppable'
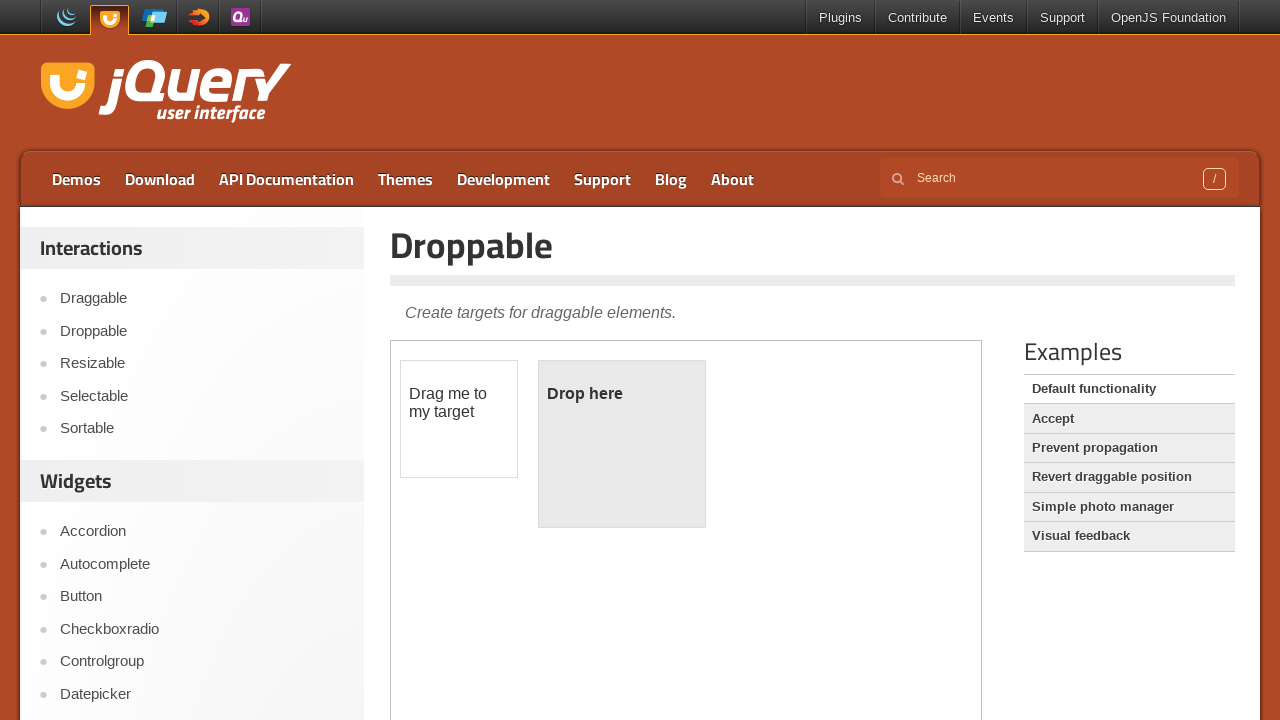

Dragged the draggable element and dropped it onto the droppable target at (622, 444)
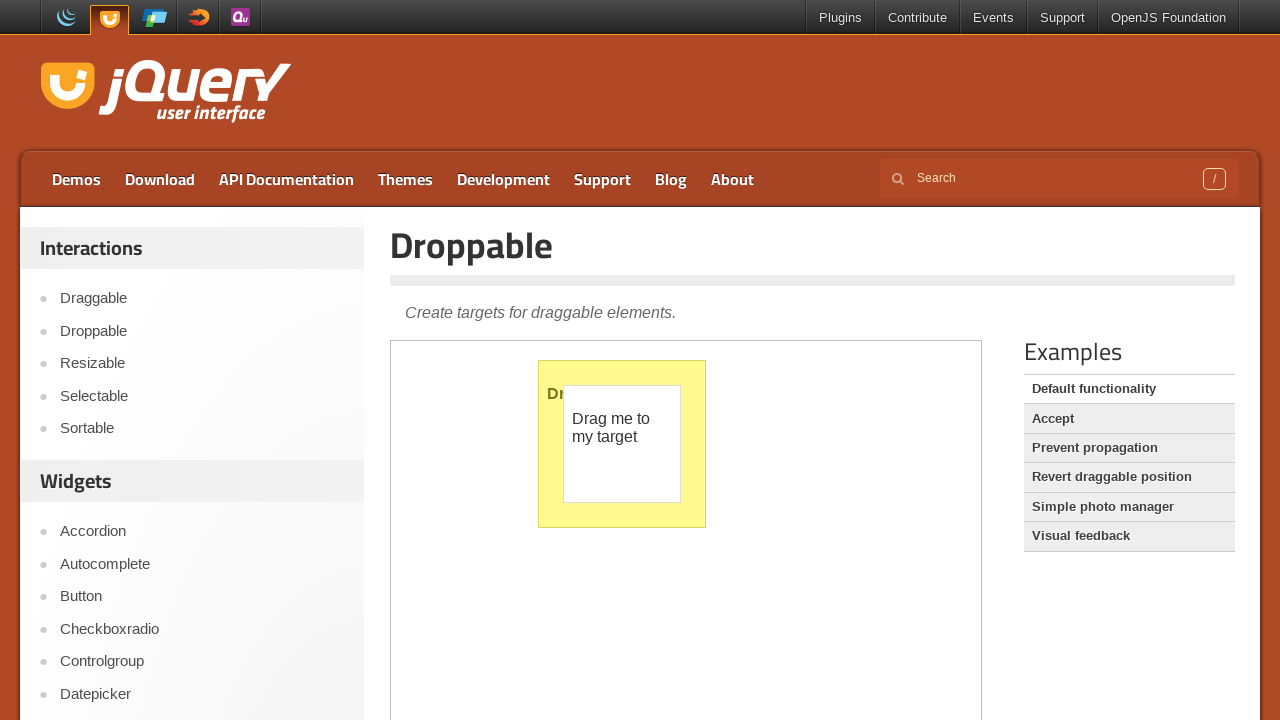

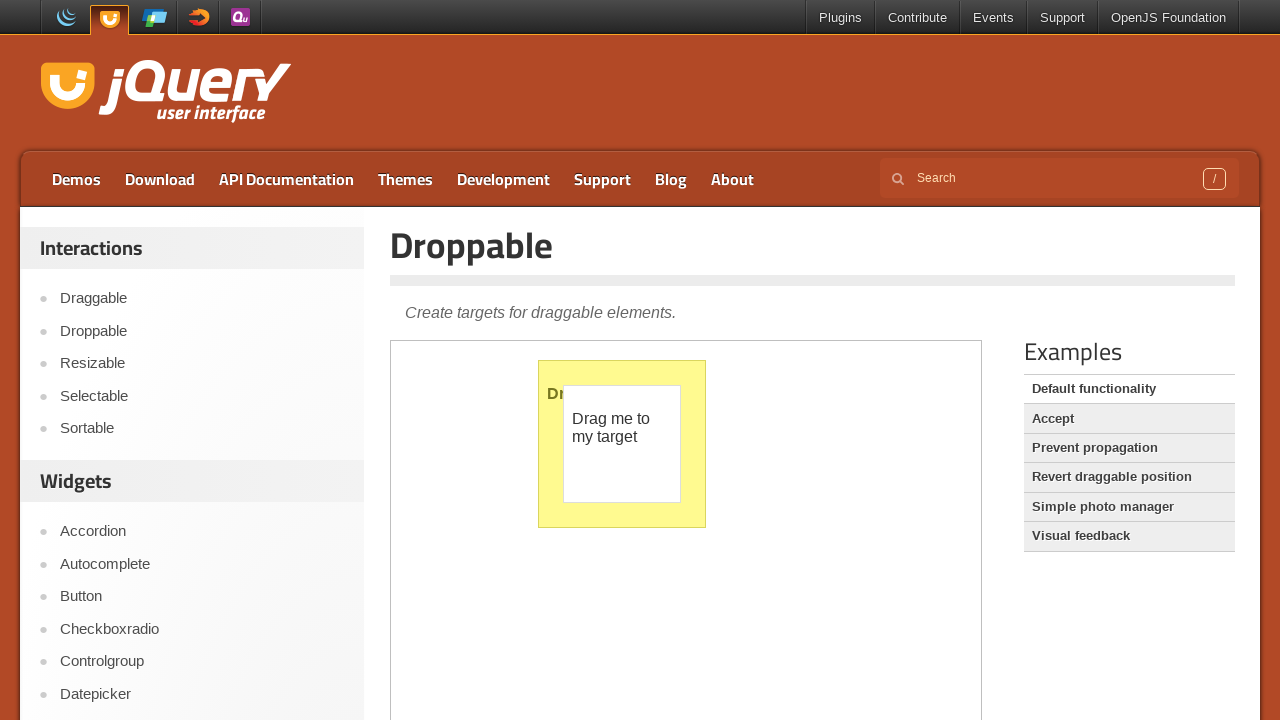